Opens the MentR-Me website, retrieves the page title, and verifies it matches the expected value

Starting URL: https://www.mentr-me.com

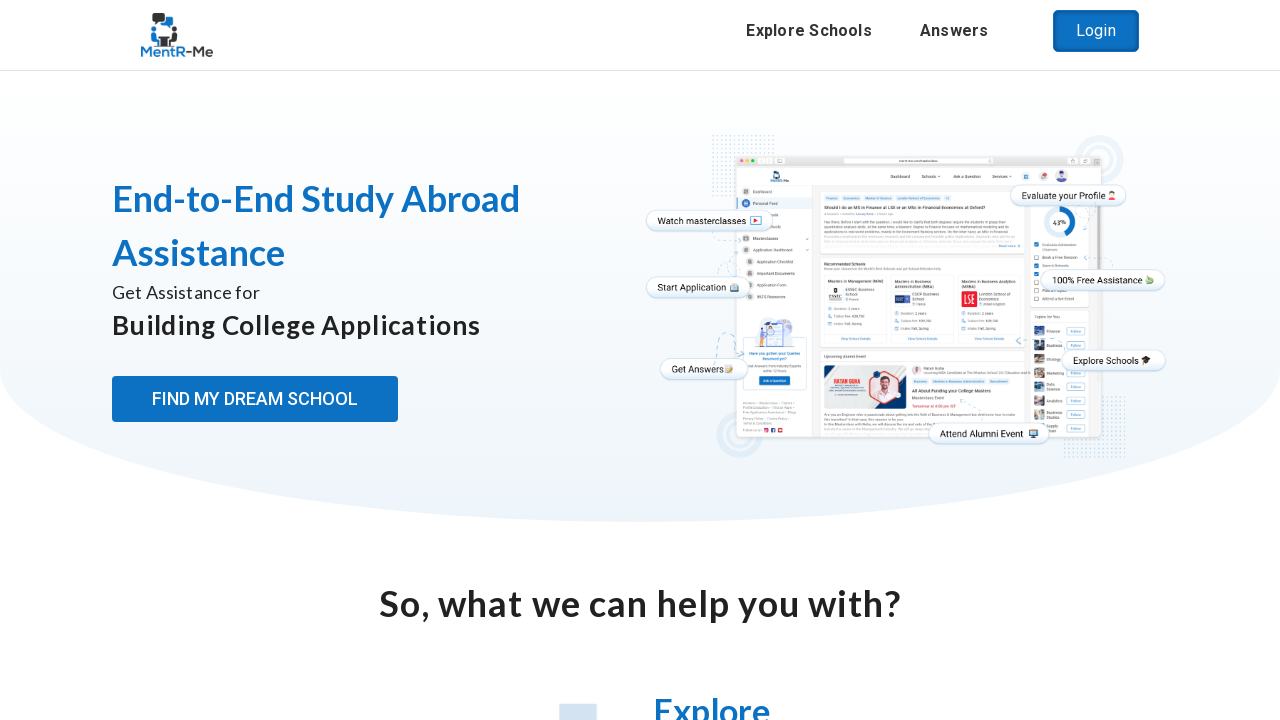

Waited for page to reach domcontentloaded state
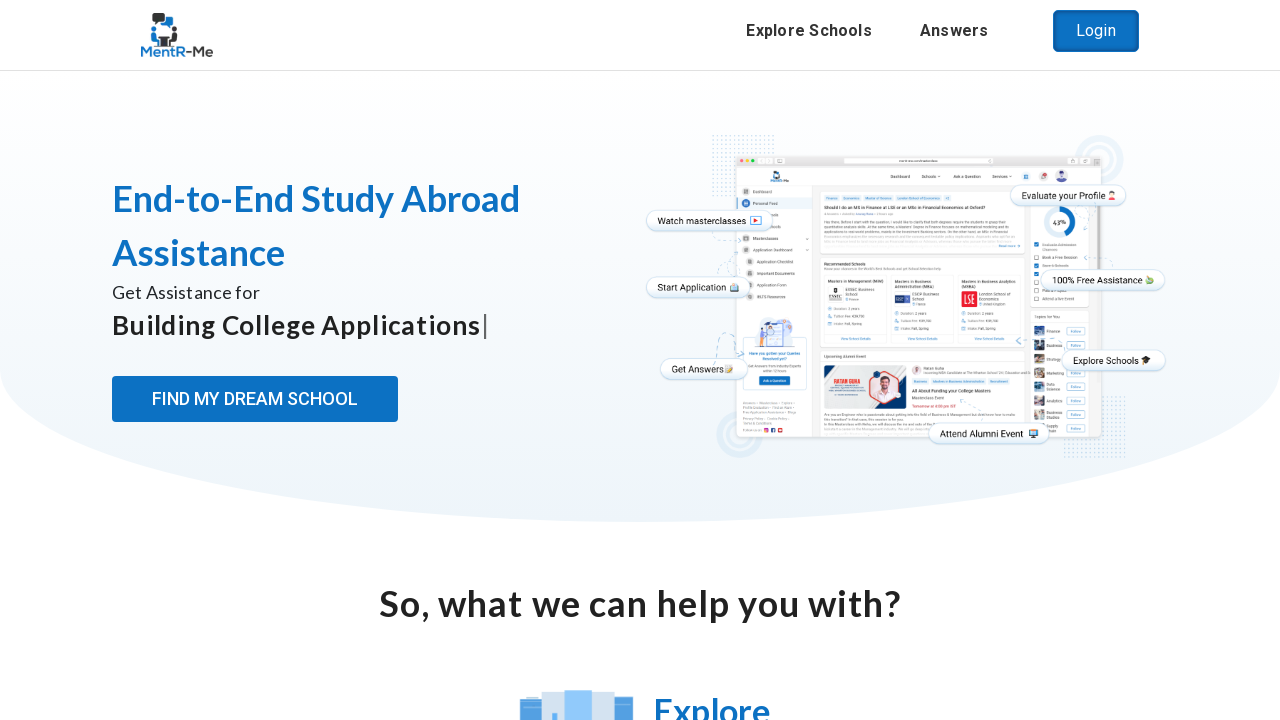

Retrieved page title: 'MentR-Me'
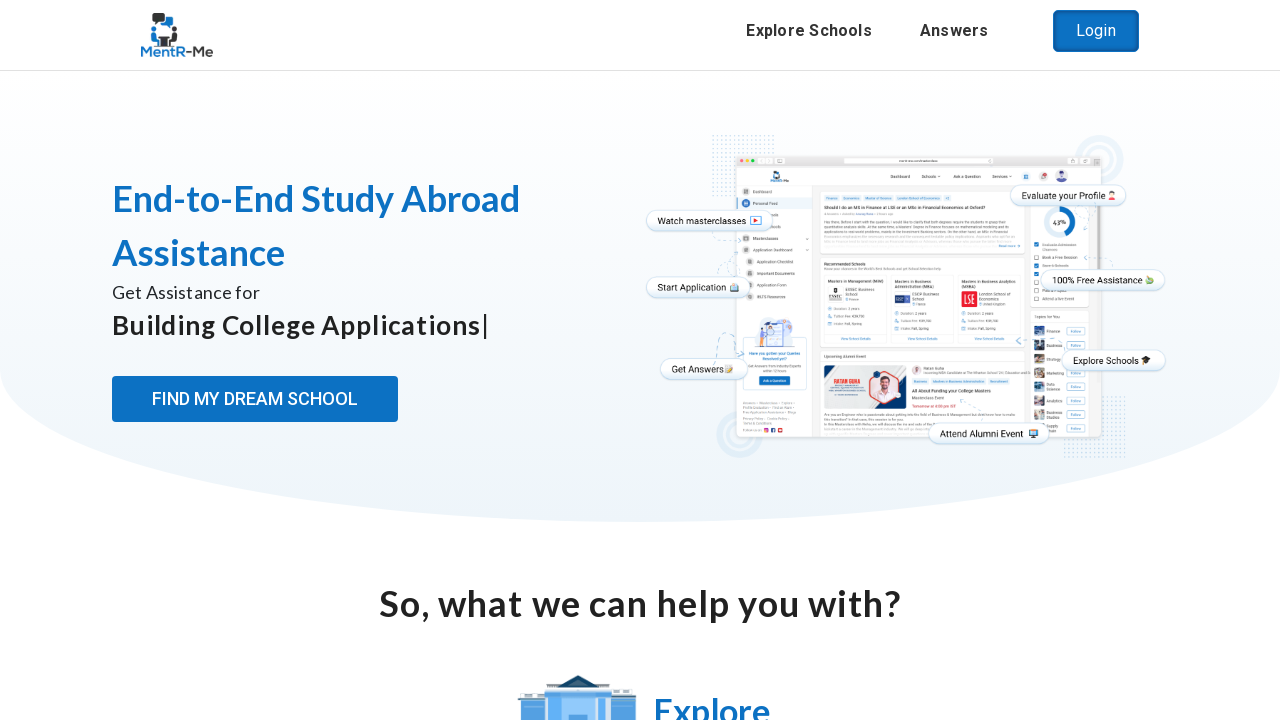

Verified page title matches expected value 'MentR-Me'
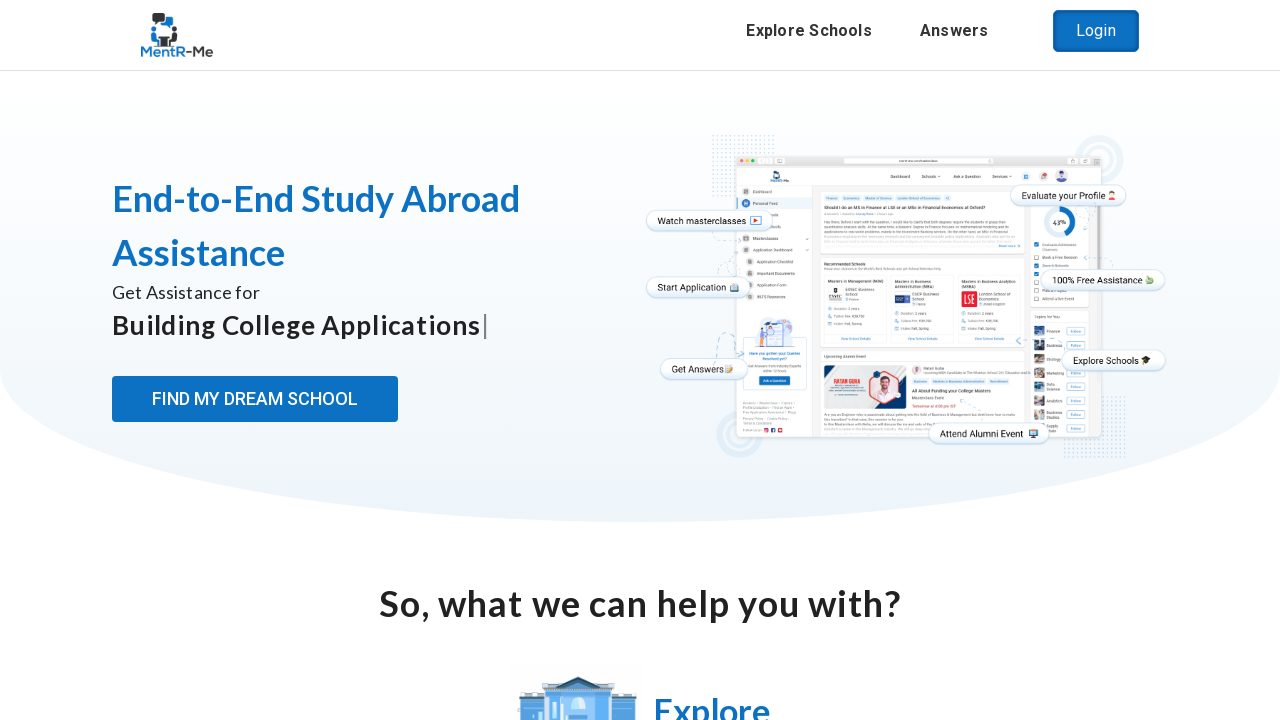

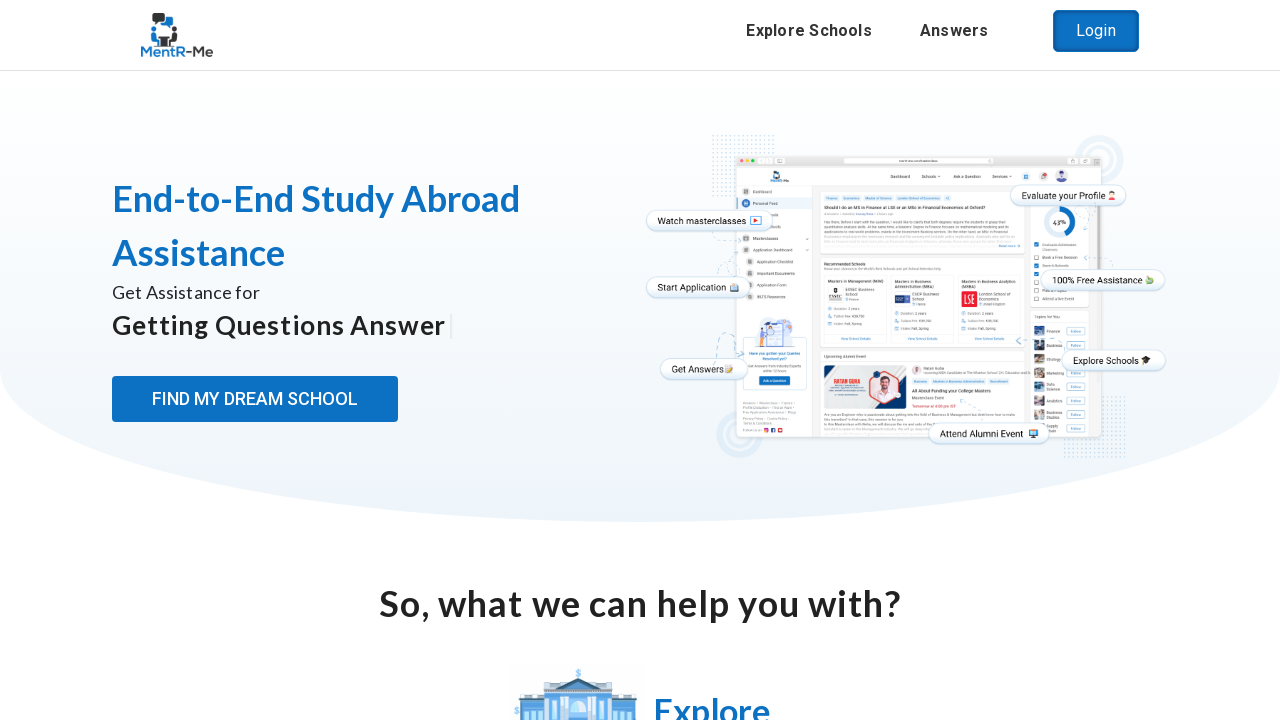